Navigates to python.org, clicks on the Python Package Index link, then navigates back to the previous page

Starting URL: https://python.org

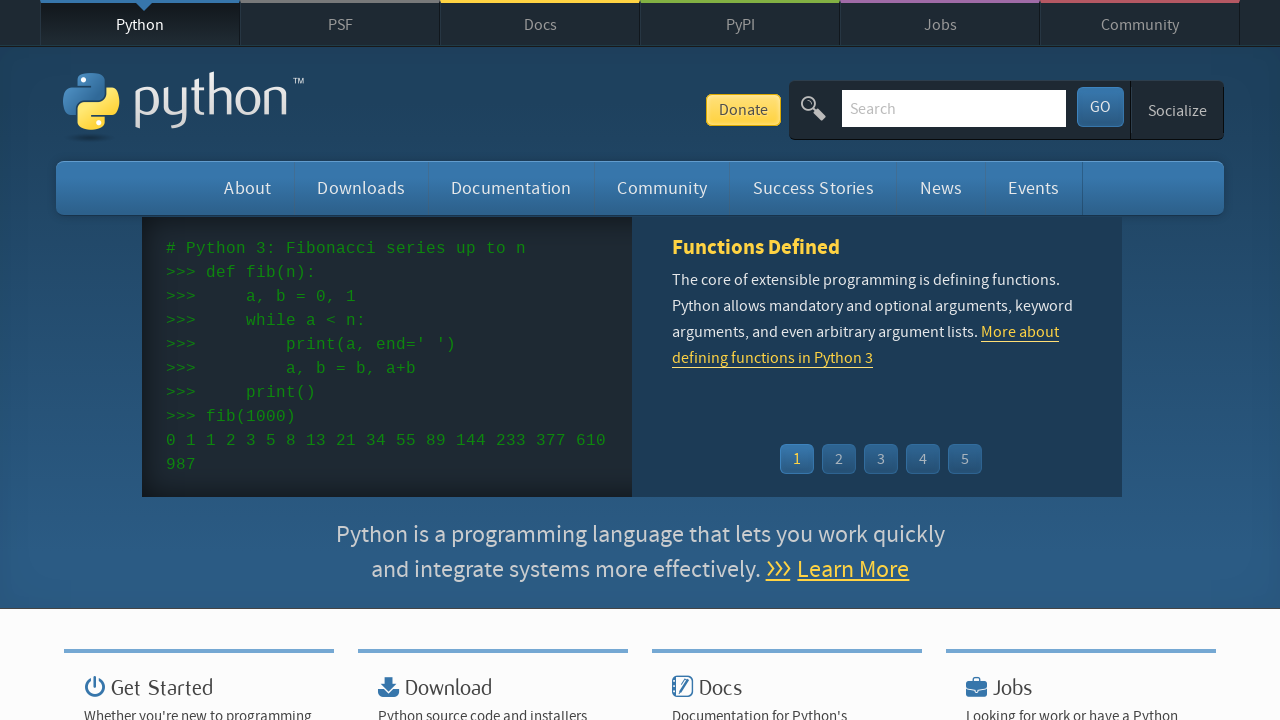

Navigated to https://python.org
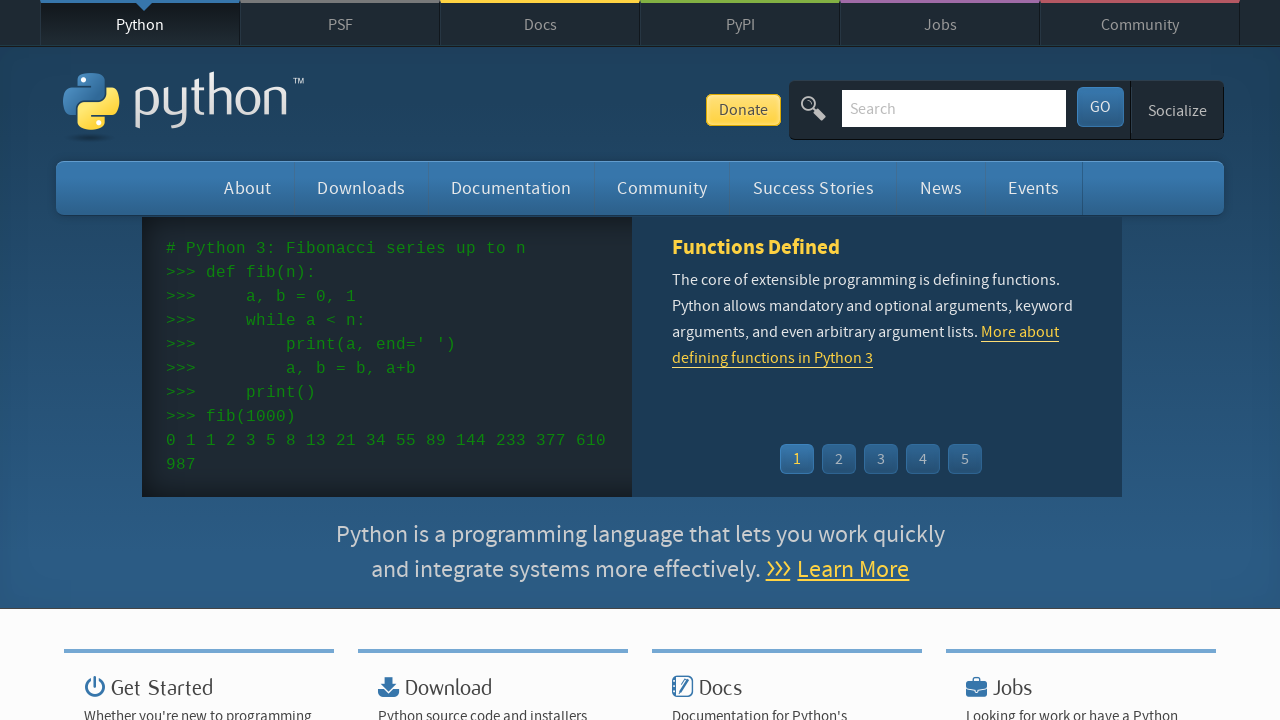

Clicked on Python Package Index link at (740, 24) on a[title="Python Package Index"]
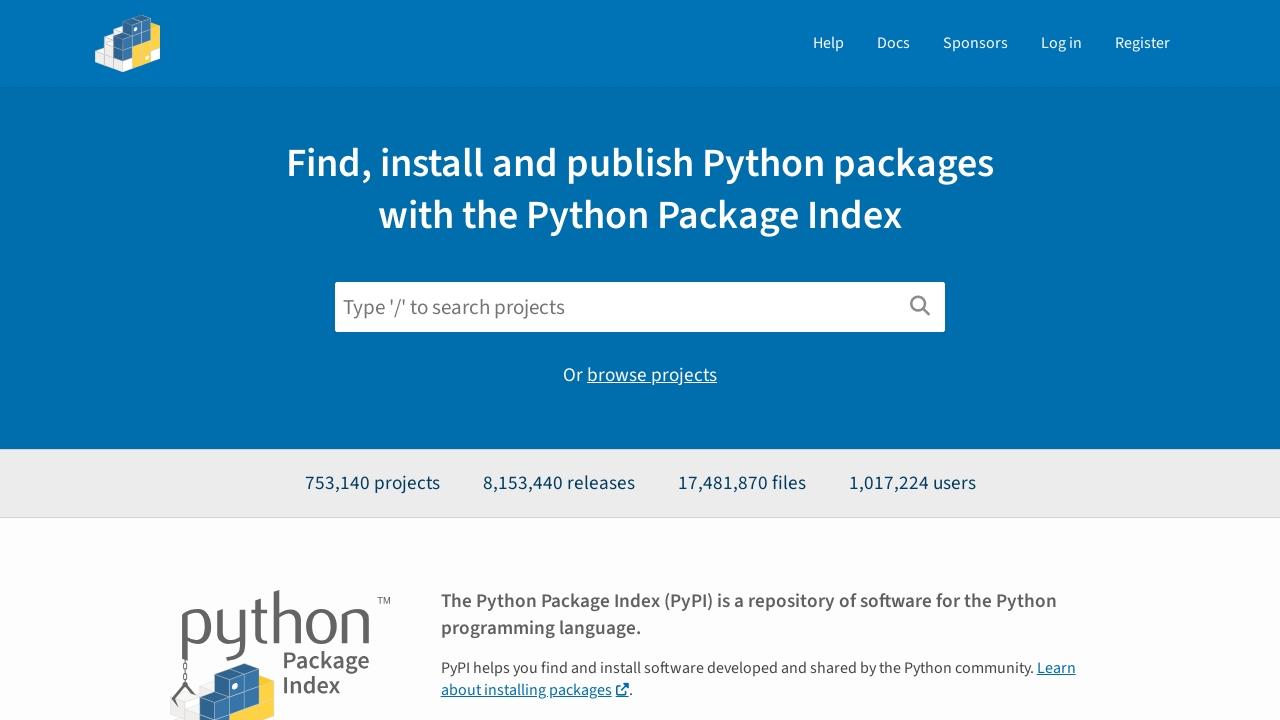

Python Package Index page loaded
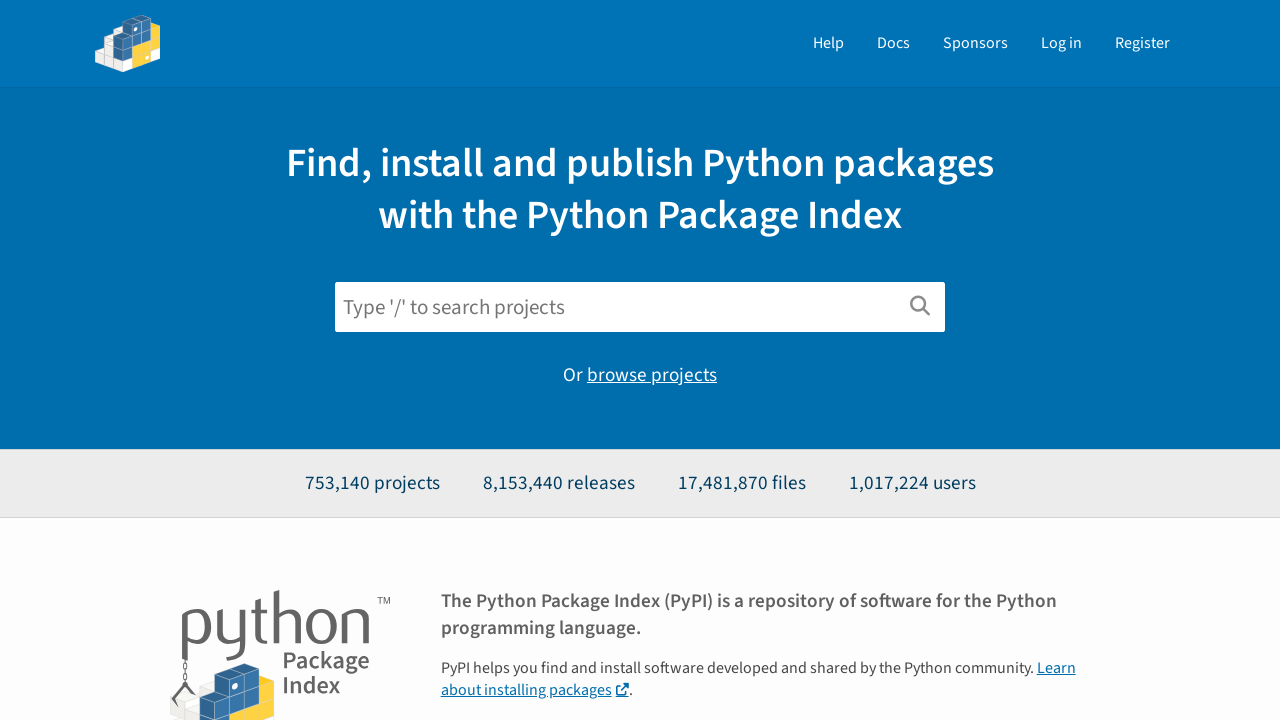

Navigated back to previous page
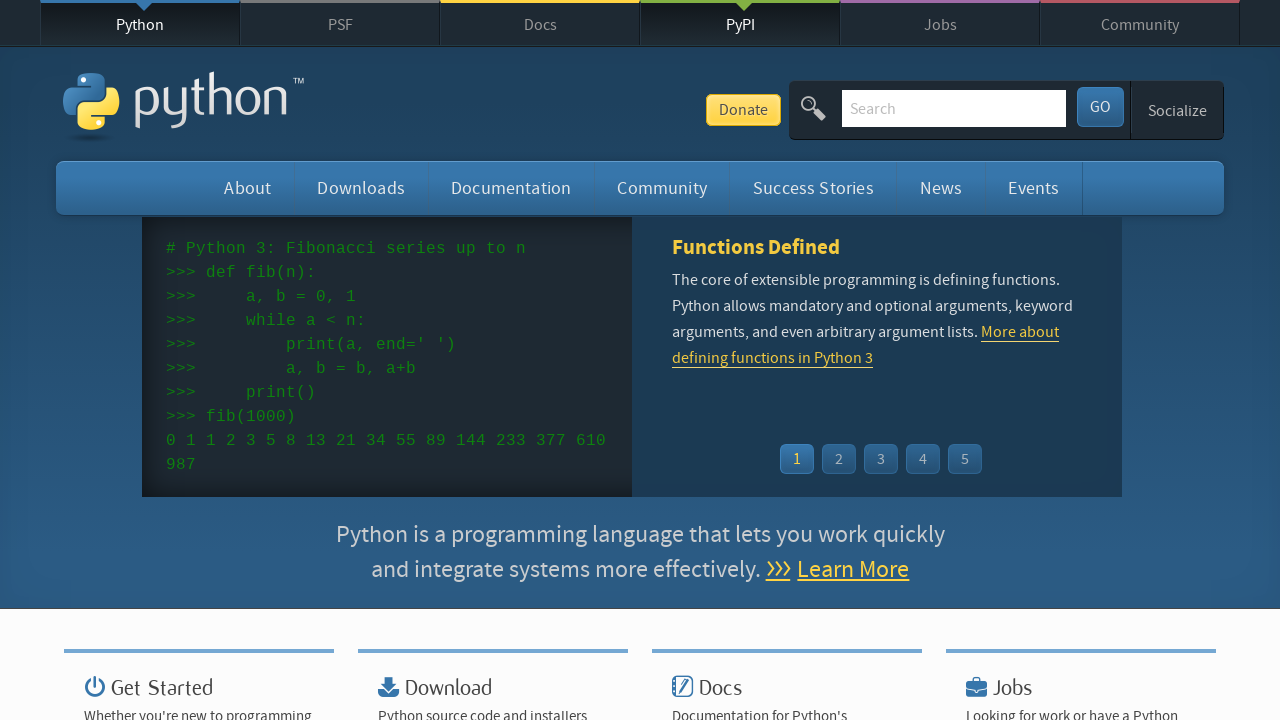

Previous page loaded
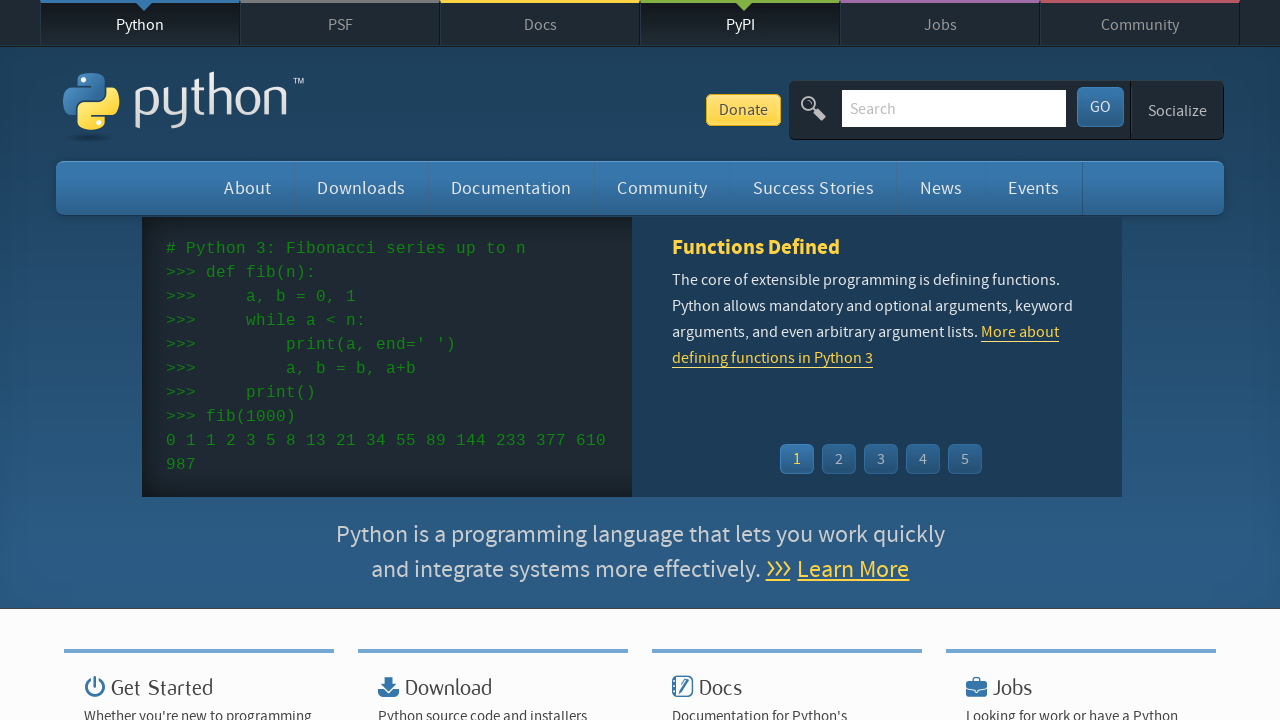

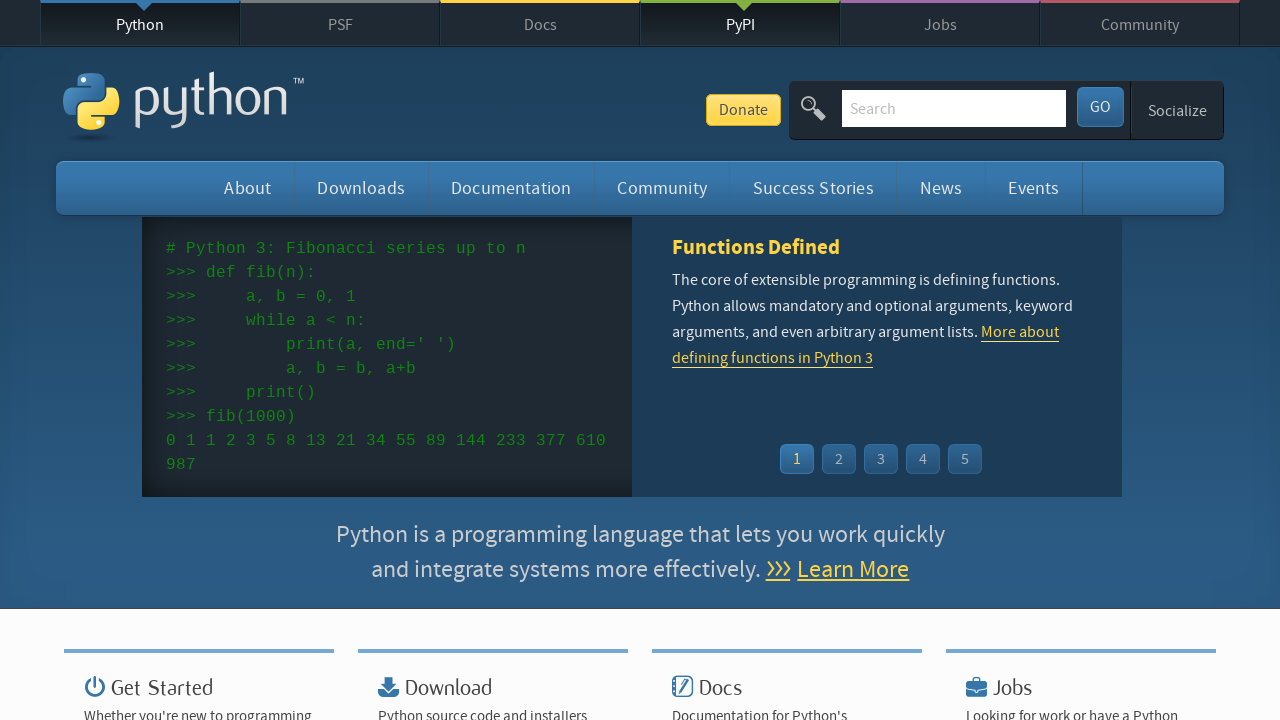